Tests creating a new todo list by typing a name and clicking away to save, then deleting the list by clicking the delete button and confirming the alert dialog.

Starting URL: https://eviltester.github.io/simpletodolist/todolists.html

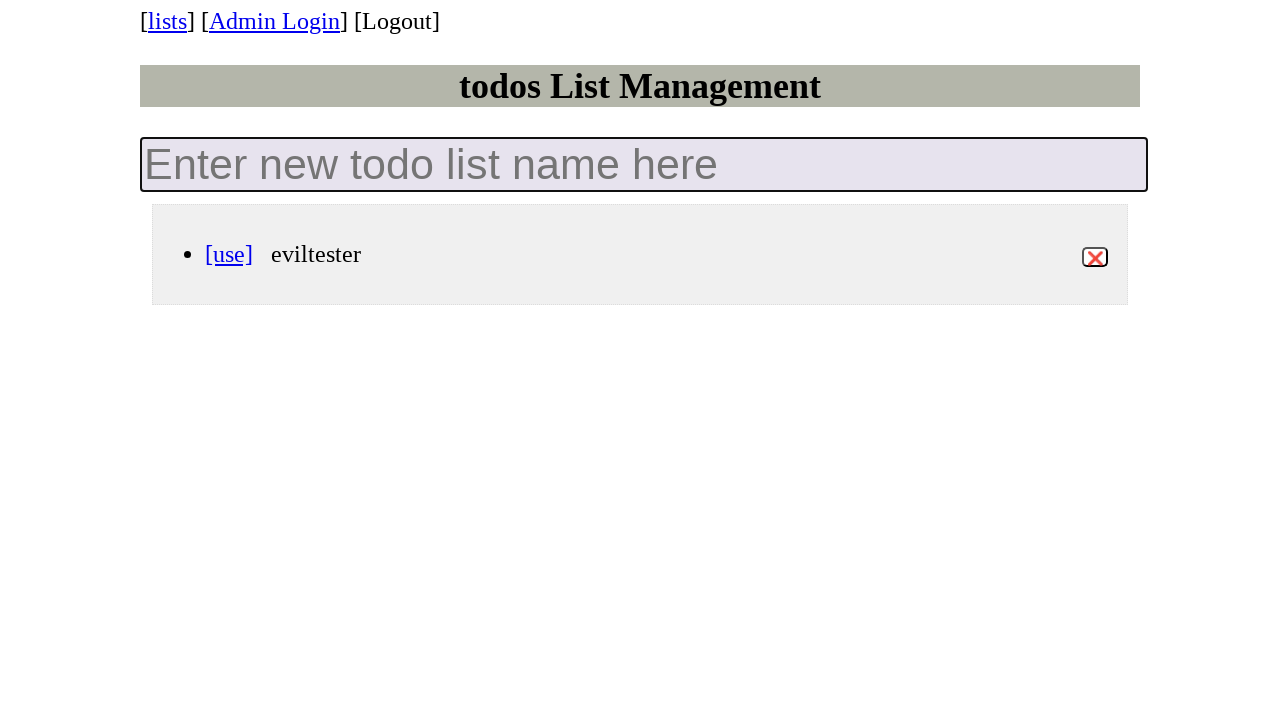

Retrieved initial count of todo lists
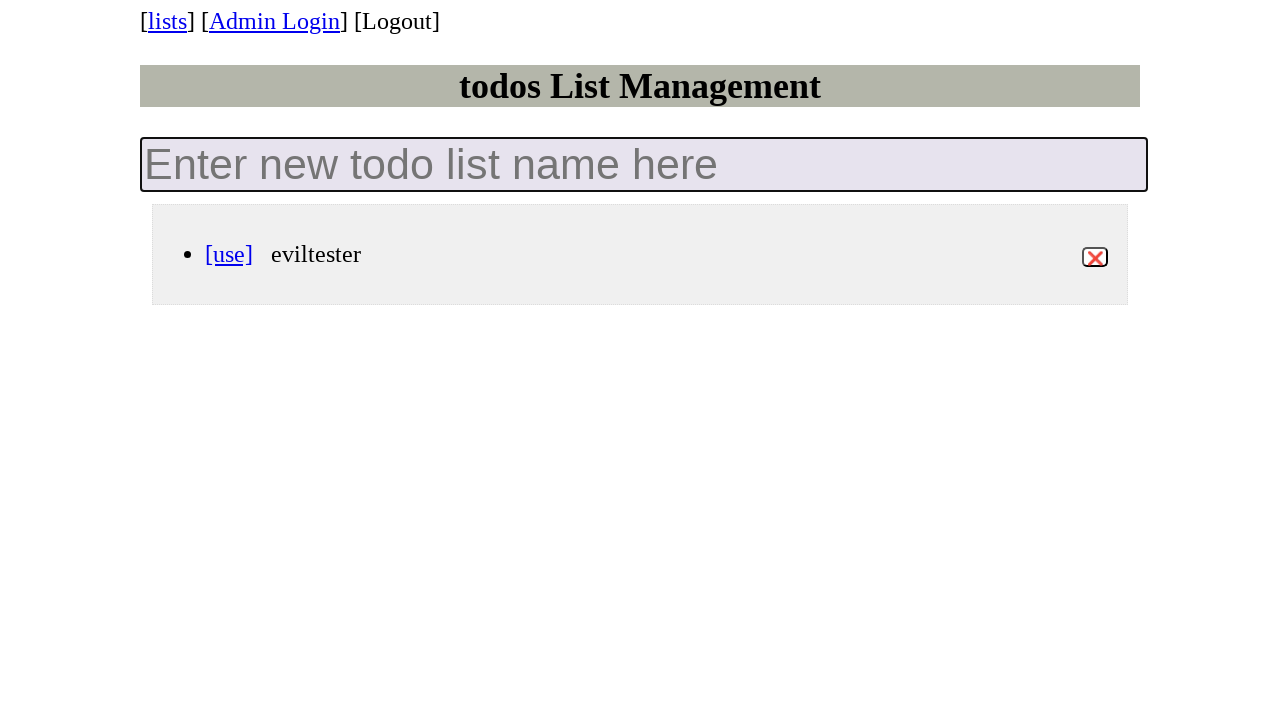

Filled new list input field with 'my-test-list-947' on .new-todo-list
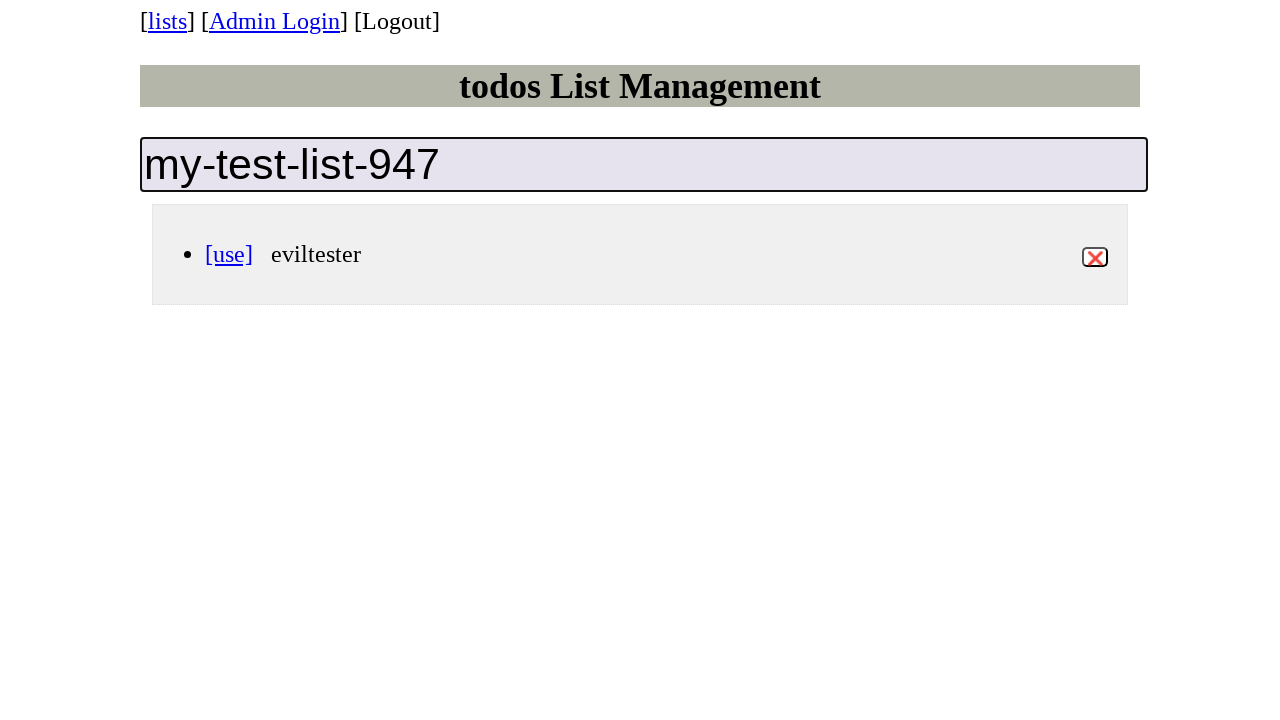

Clicked page heading to trigger list creation at (640, 86) on h1
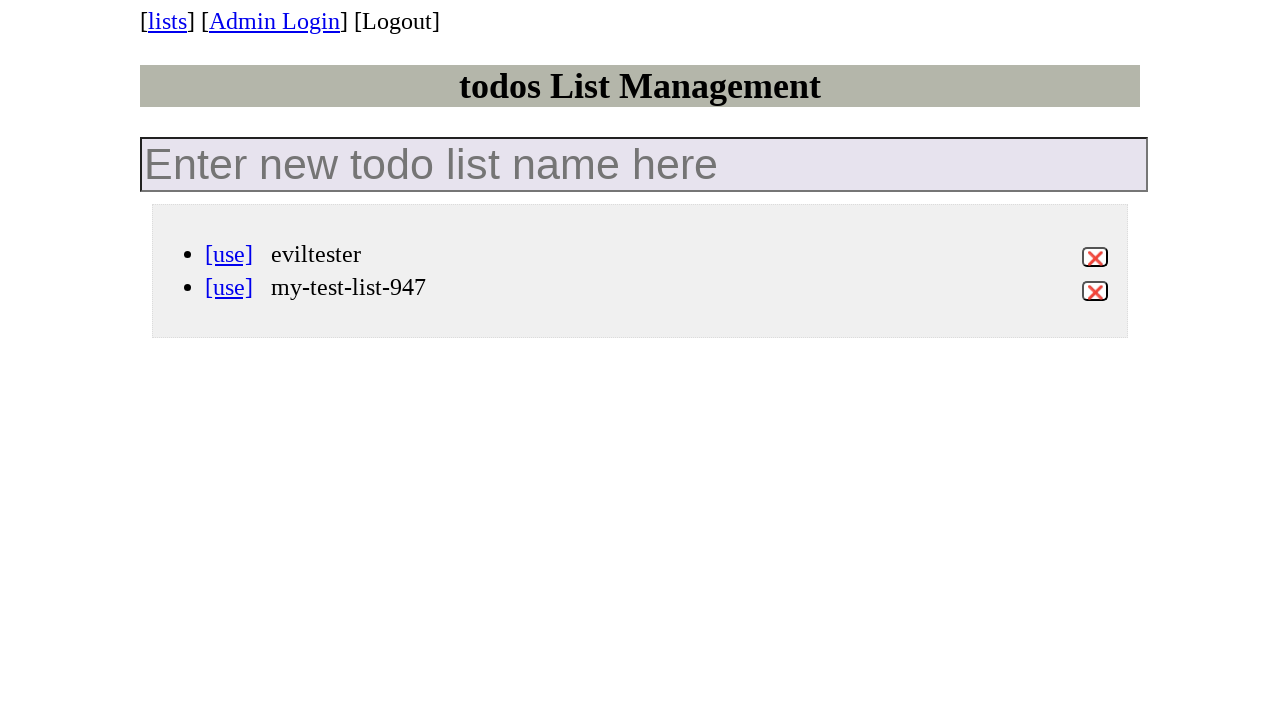

New list 'my-test-list-947' appeared on the page
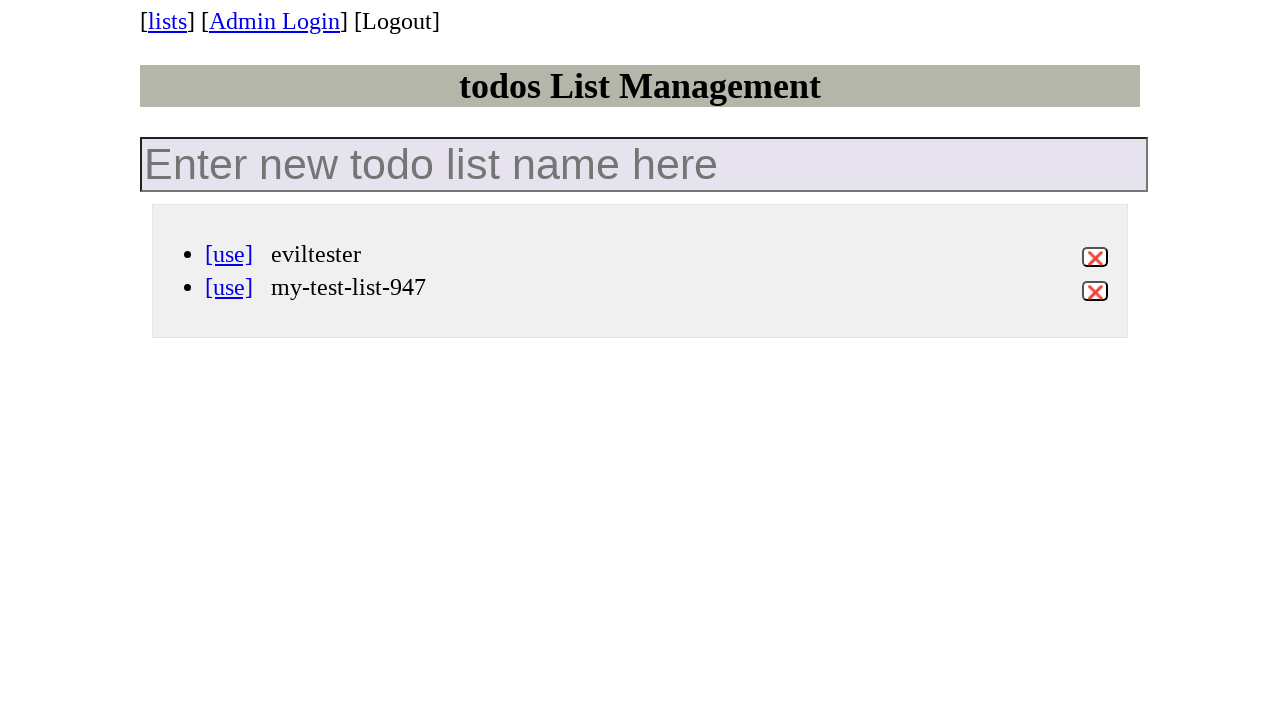

Verified list count increased from 1 to 2
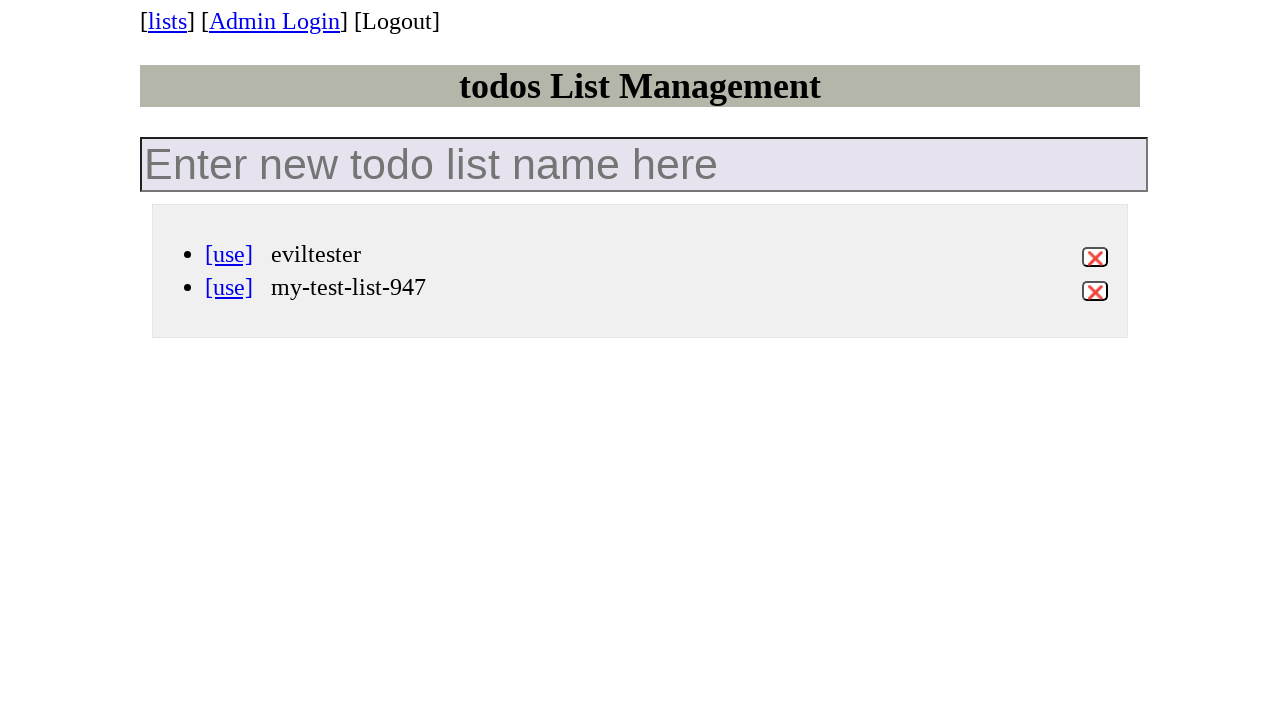

Clicked delete button for list 'my-test-list-947' at (1095, 291) on li[data-id='my-test-list-947'] div.view button.destroy
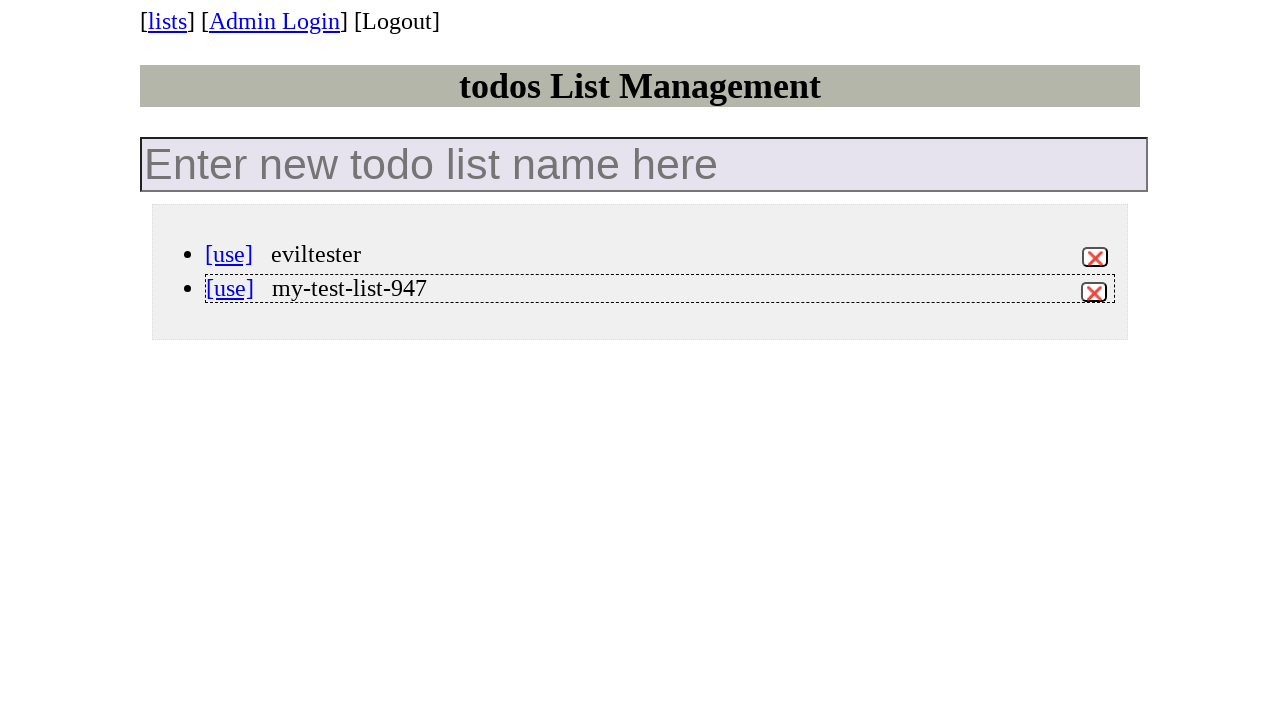

Registered dialog handler to accept confirmation
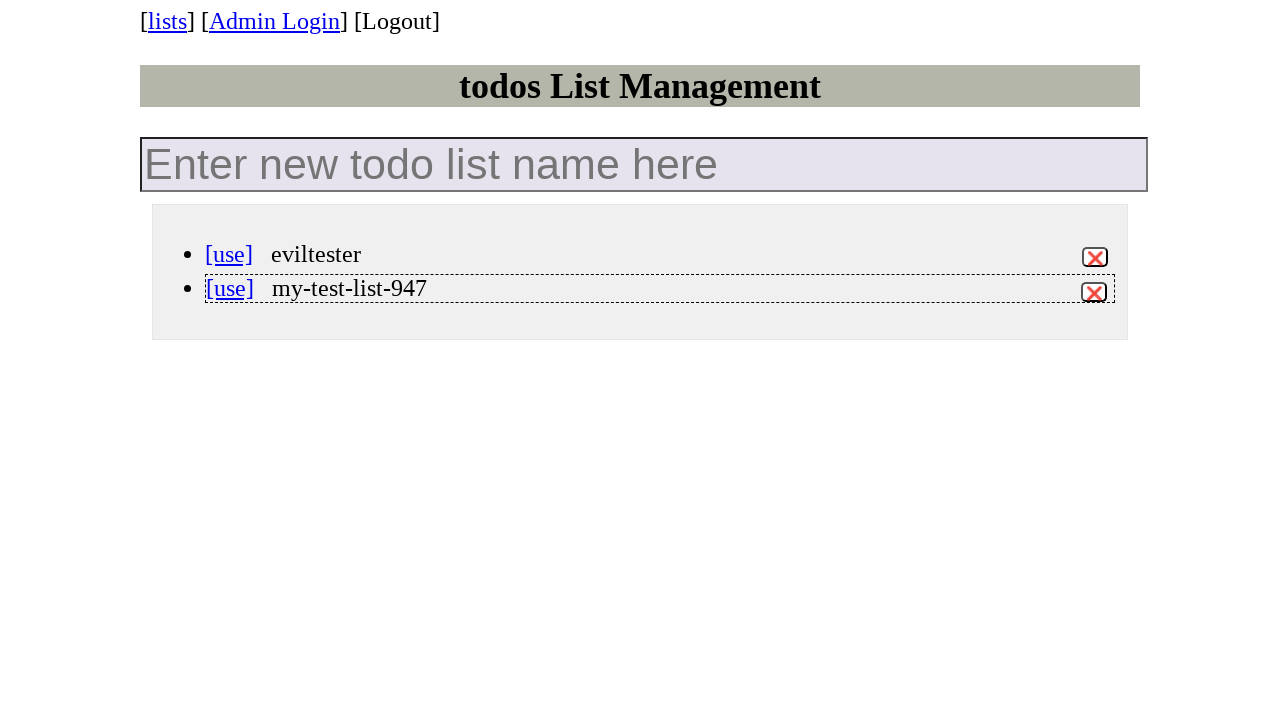

Re-registered dialog handler for one-time use
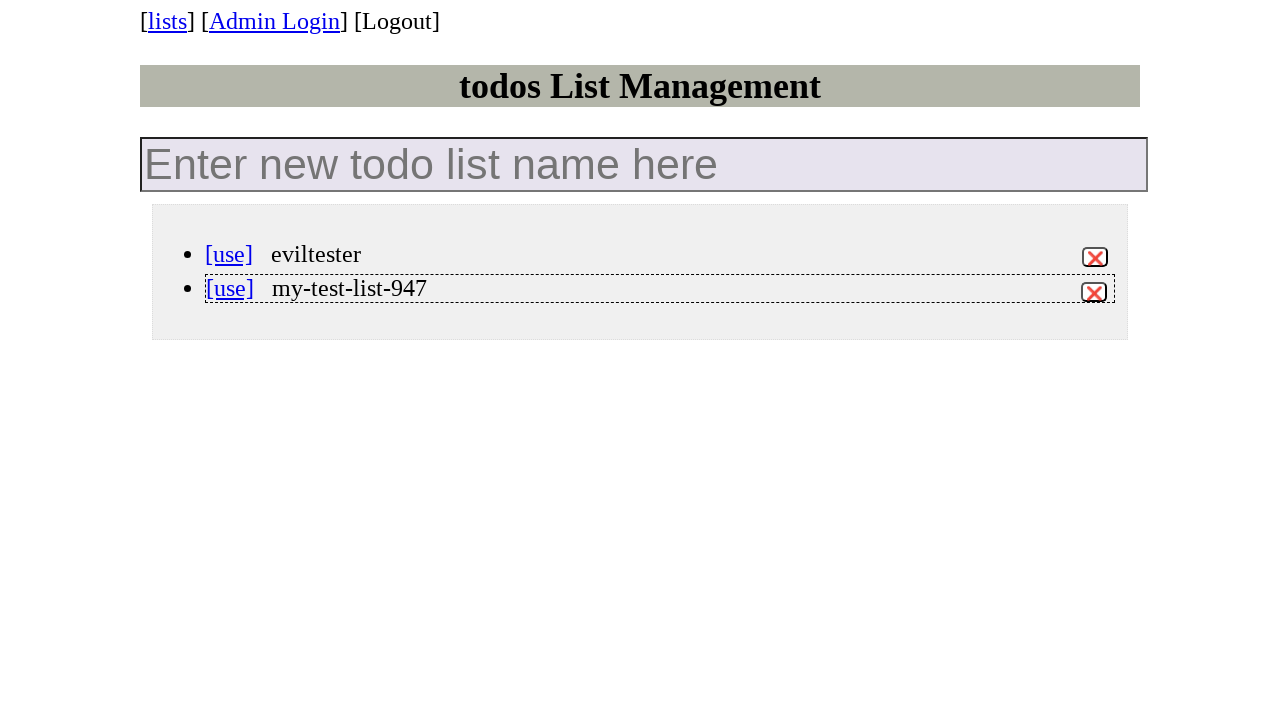

Clicked delete button again for list 'my-test-list-947' at (1094, 292) on li[data-id='my-test-list-947'] div.view button.destroy
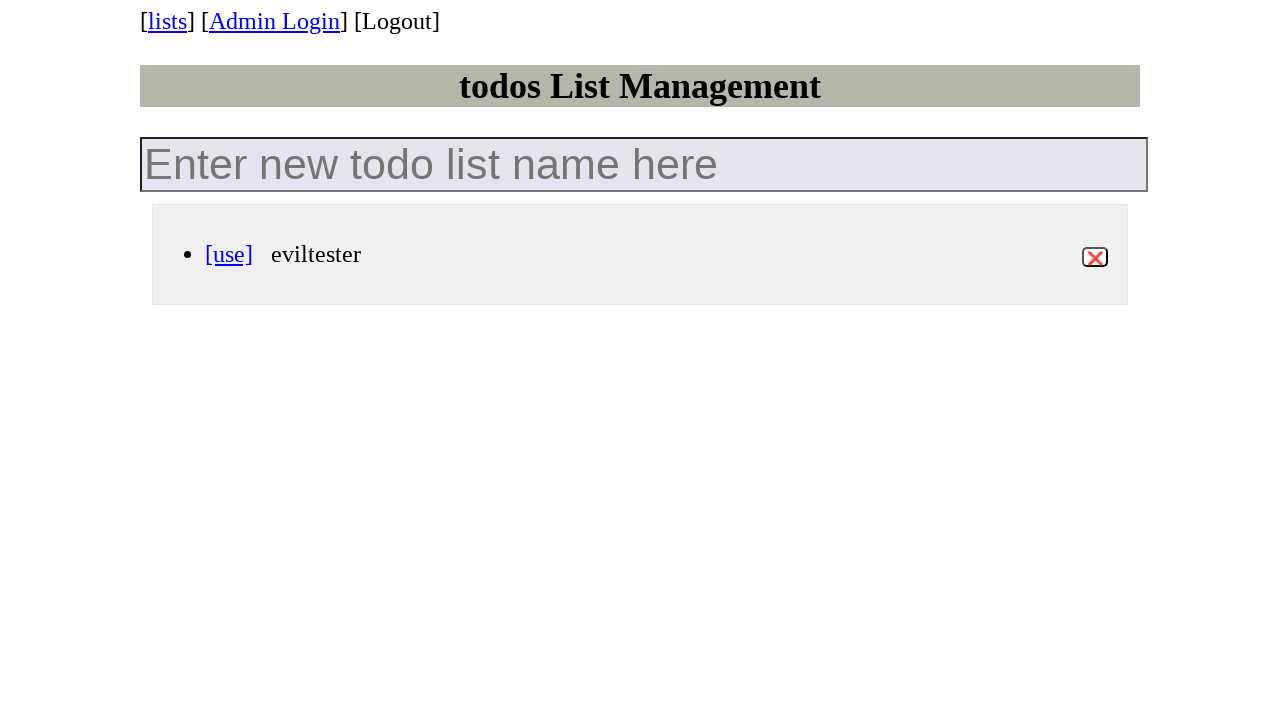

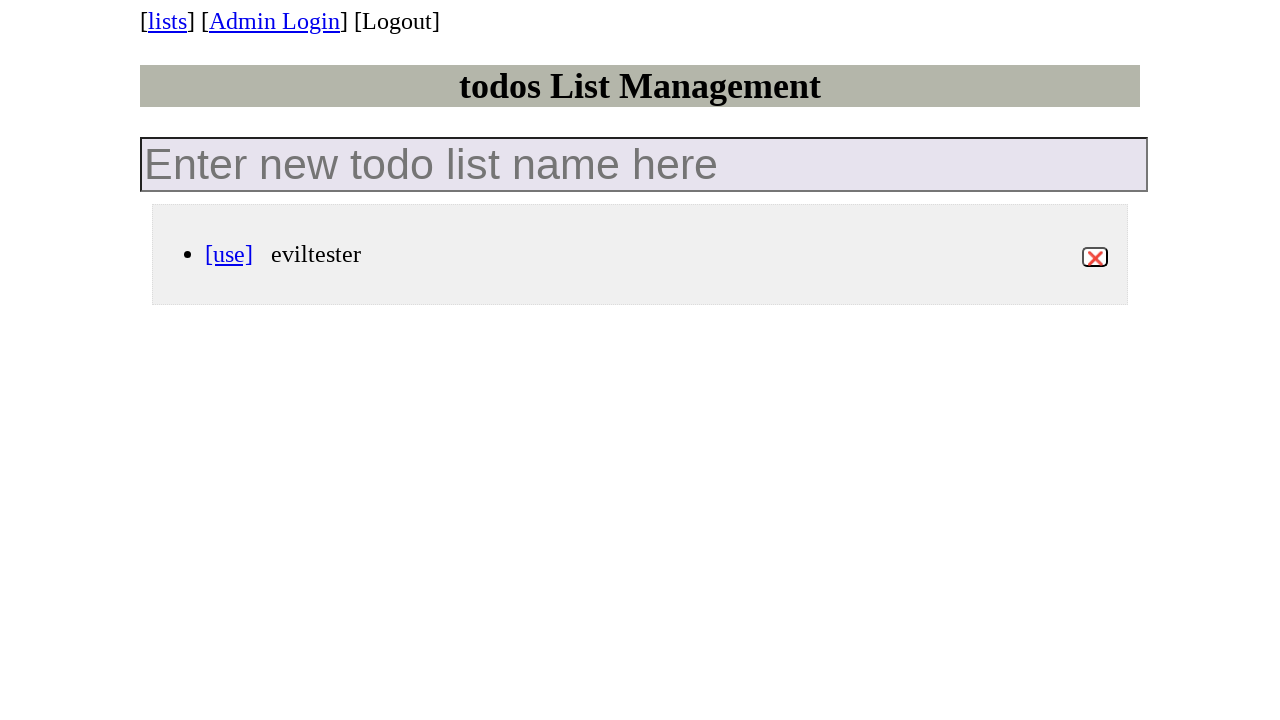